Navigates to Bluestone jewelry website, clicks on the Coins link, and verifies that a specific coin product is displayed

Starting URL: https://www.bluestone.com/

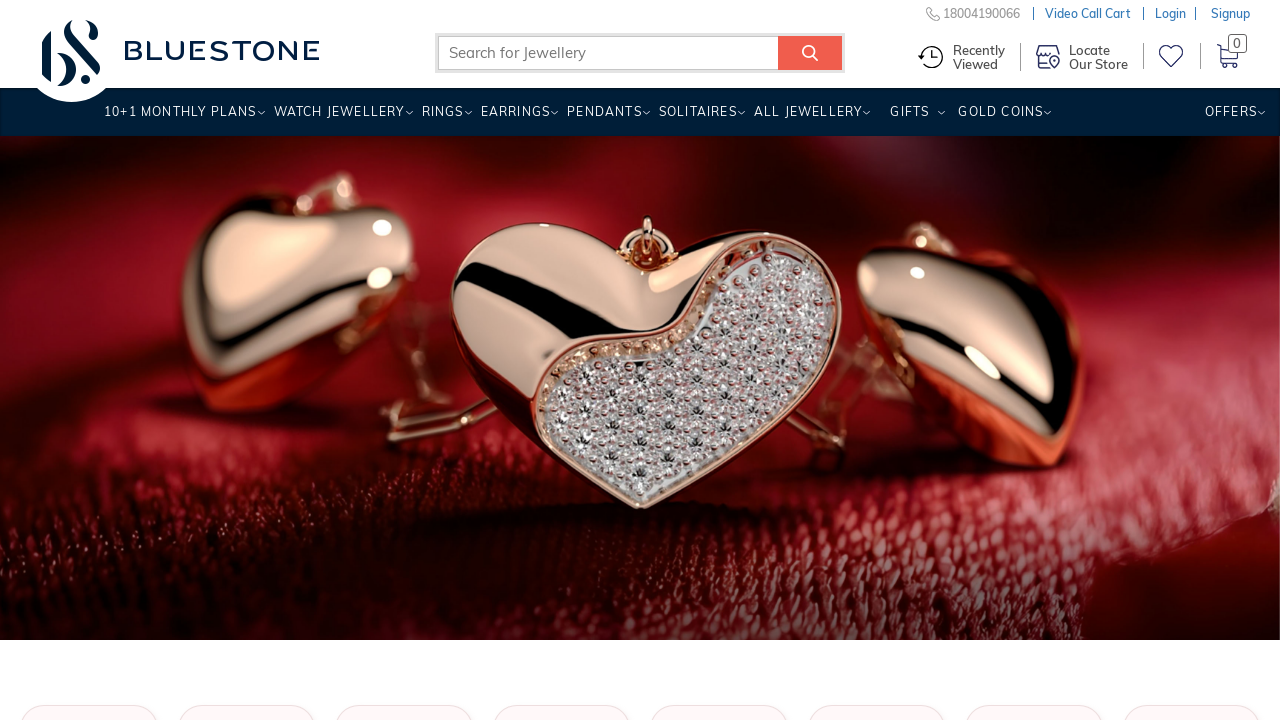

Navigated to Bluestone jewelry website
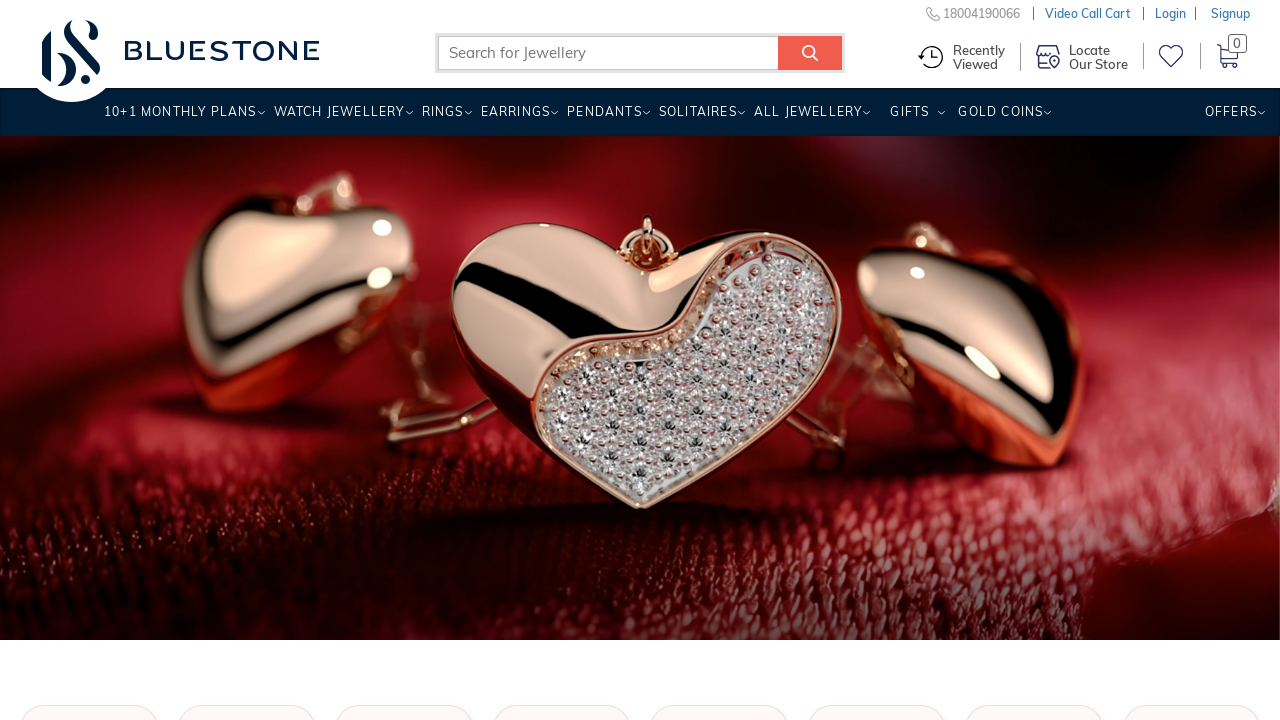

Clicked on the Coins link at (1000, 119) on a[title="Coins"]
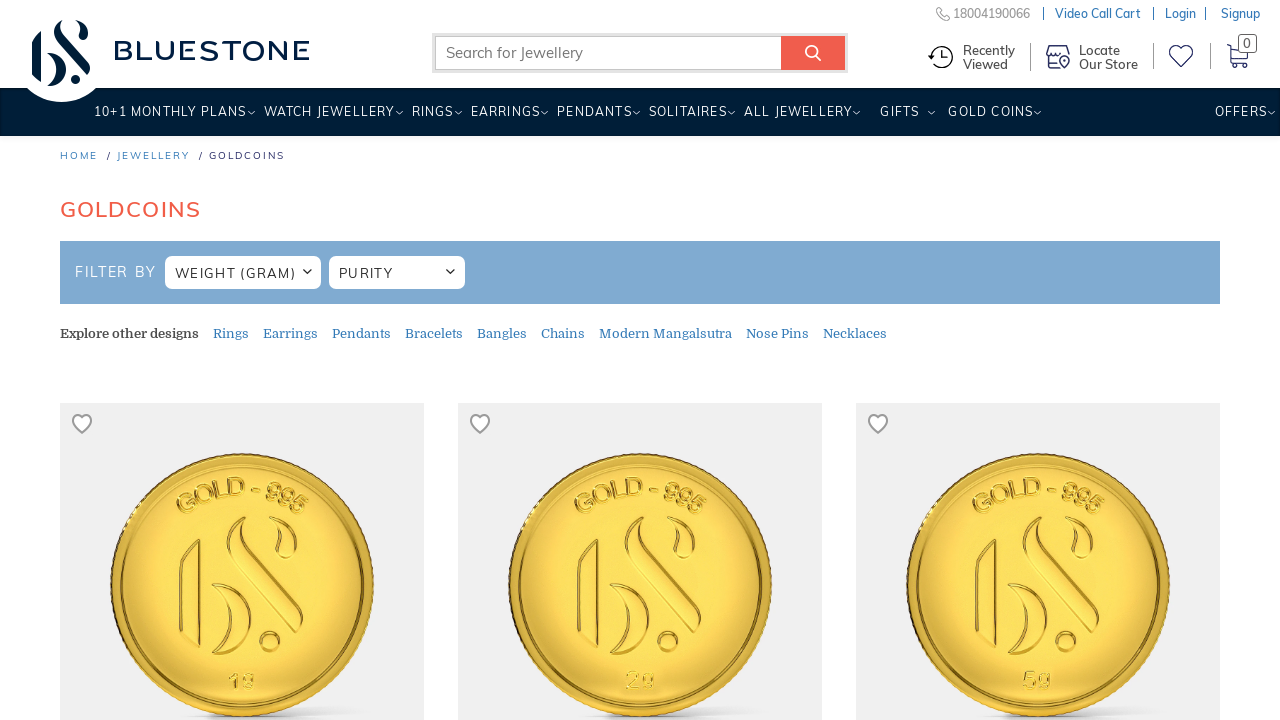

Verified that the specific coin product (pid_5920) is displayed
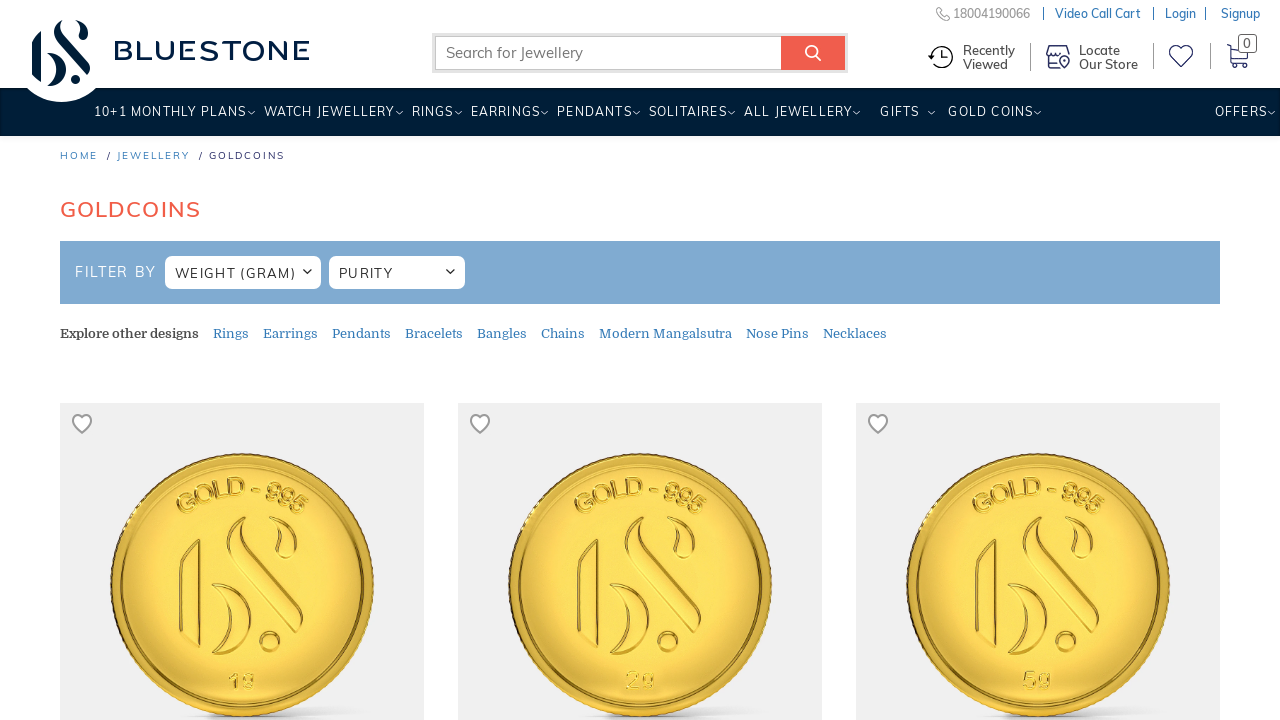

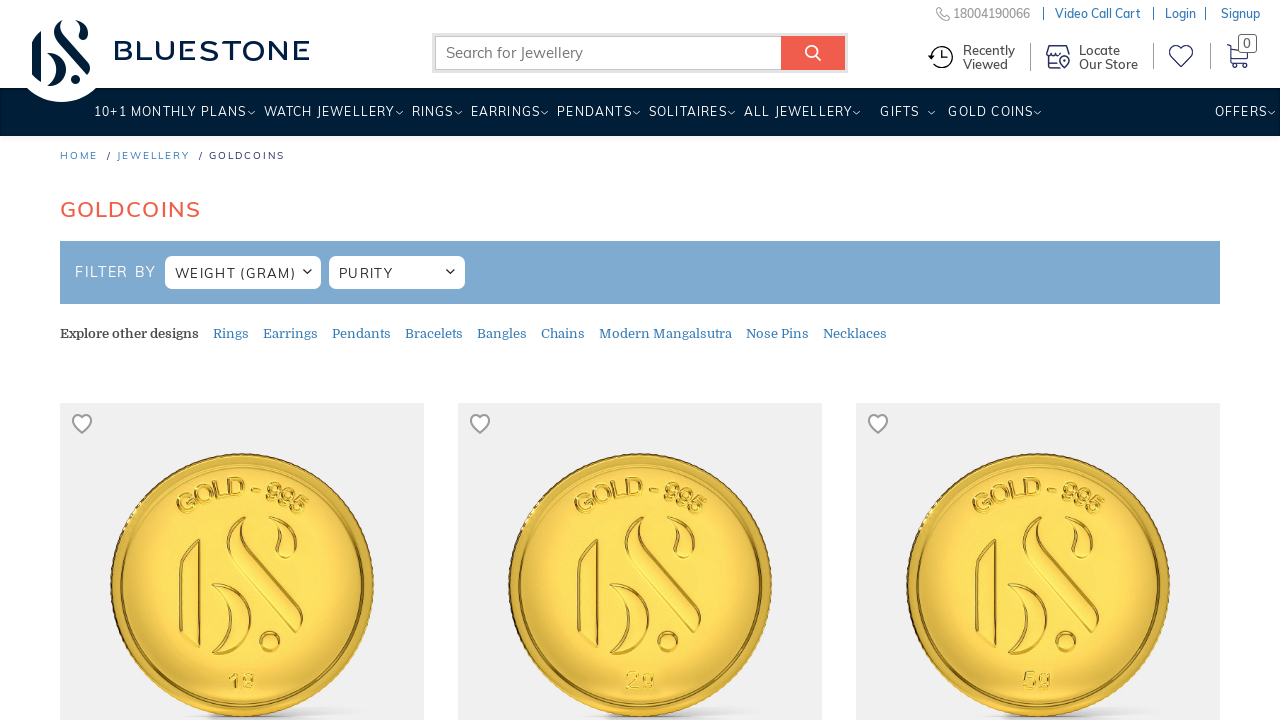